Tests the cultivated variety SNP search functionality by selecting crop type, gene ID options, and submitting a search query on the CicerSeq genomics database.

Starting URL: https://cegresources.icrisat.org/cicerseq/?page_id=3605

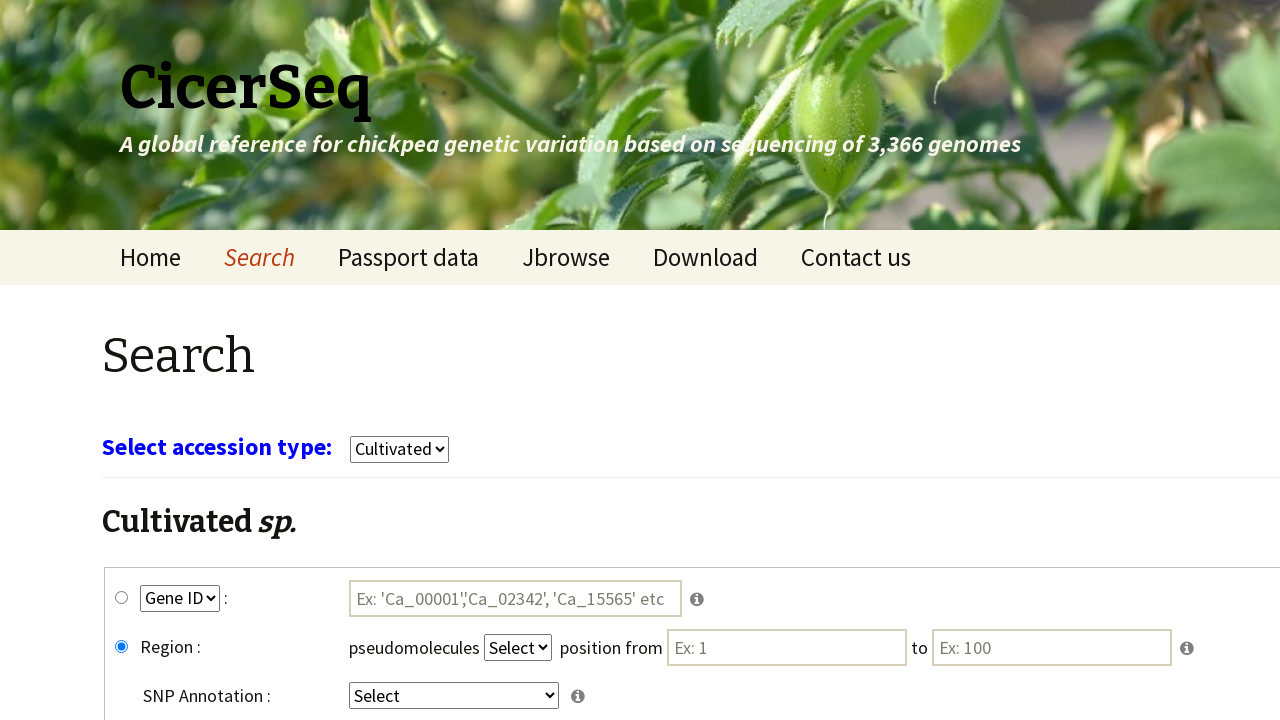

Waited for page to load (3000ms)
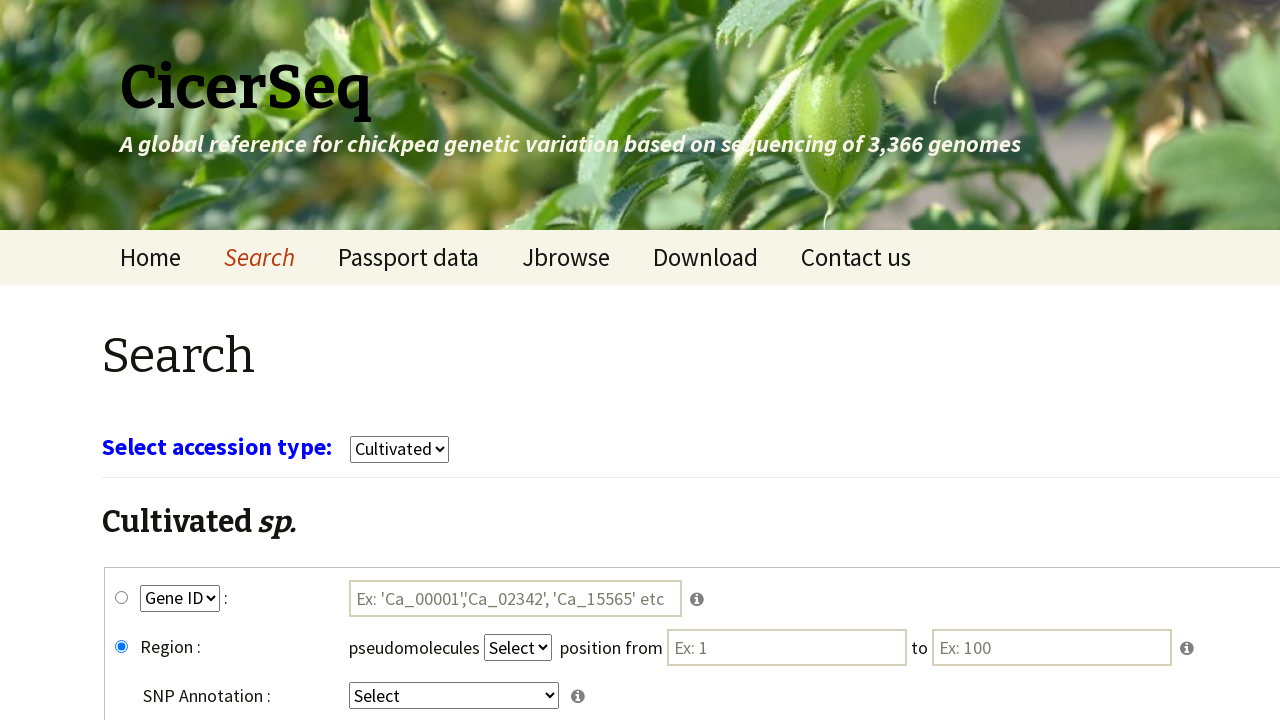

Selected 'cultivars' from crop type dropdown on select[name='select_crop']
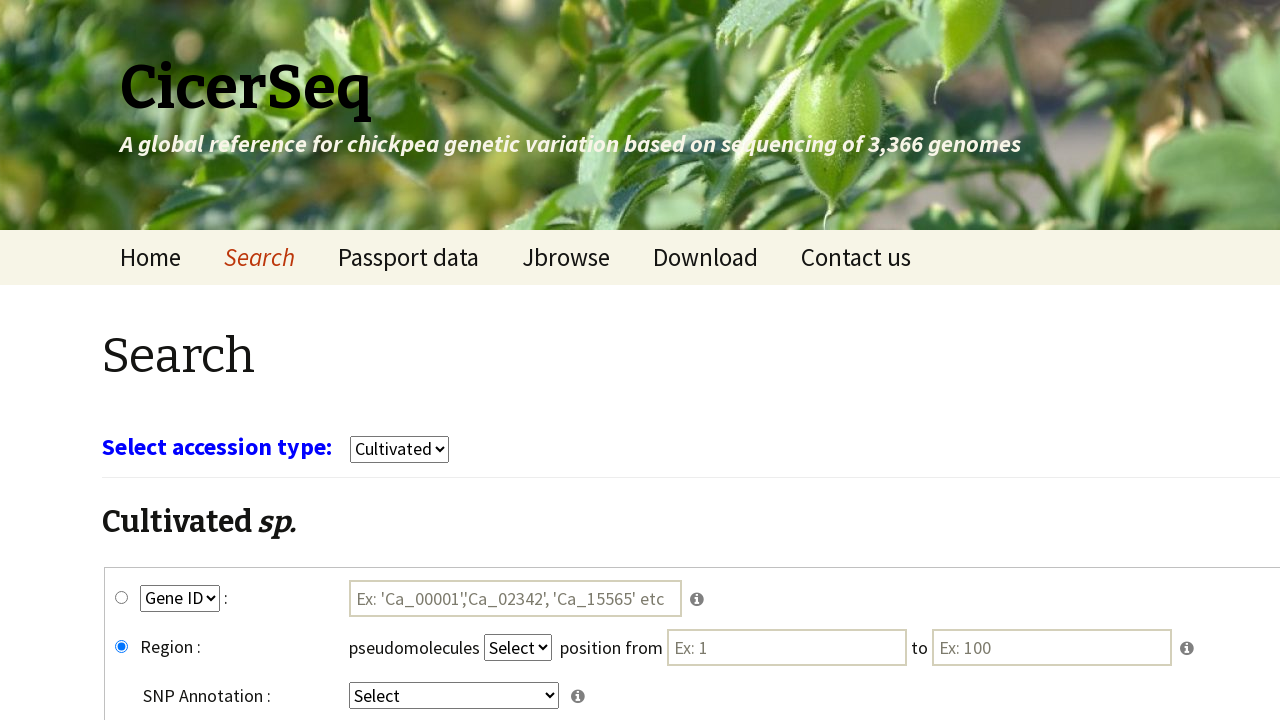

Clicked gene_snp radio button at (122, 598) on #gene_snp
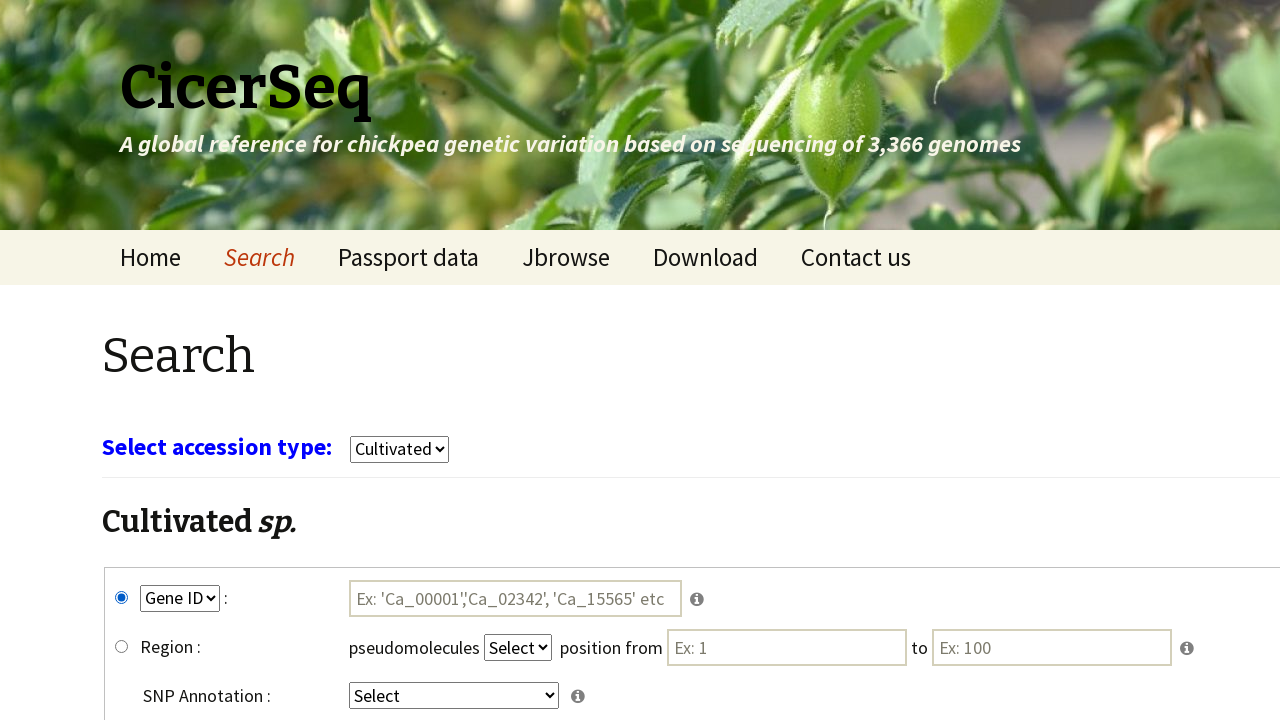

Selected 'GeneID' from key1 dropdown on select[name='key1']
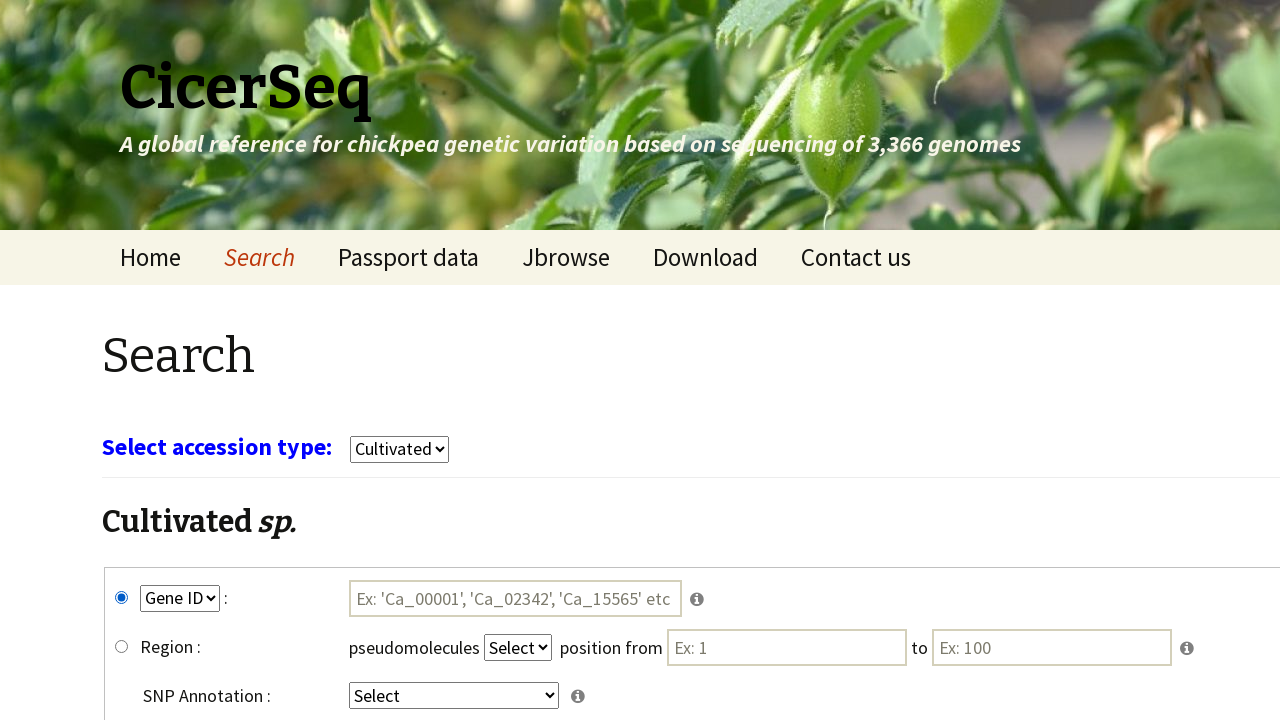

Selected 'intergenic' from key4 dropdown on select[name='key4']
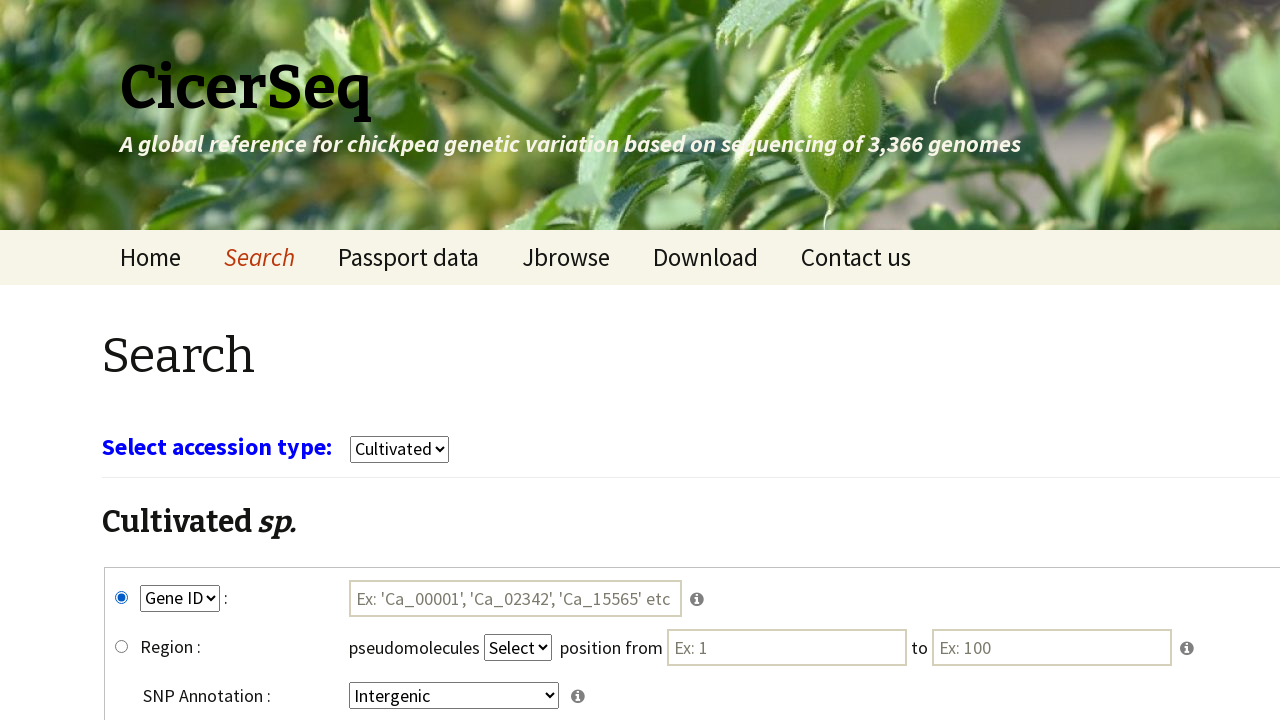

Filled gene ID field with 'Ca_00004' on #tmp1
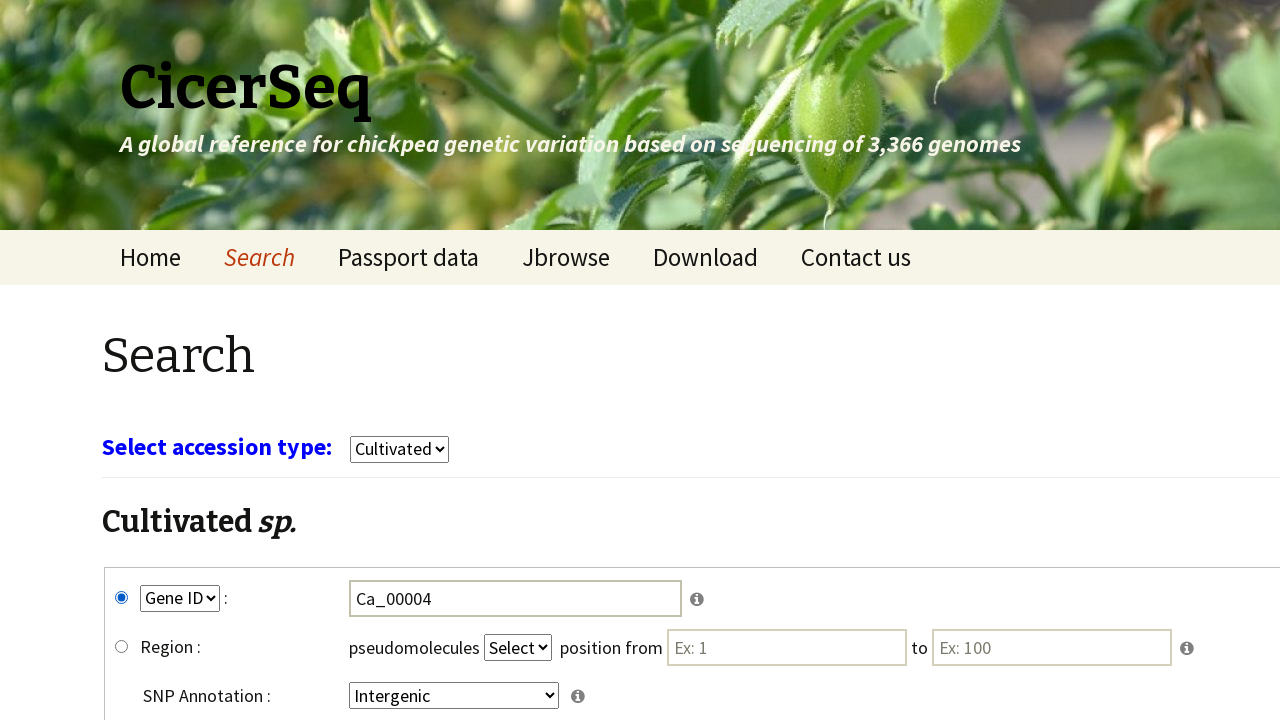

Clicked search/submit button to execute SNP search query at (788, 573) on input[name='submit']
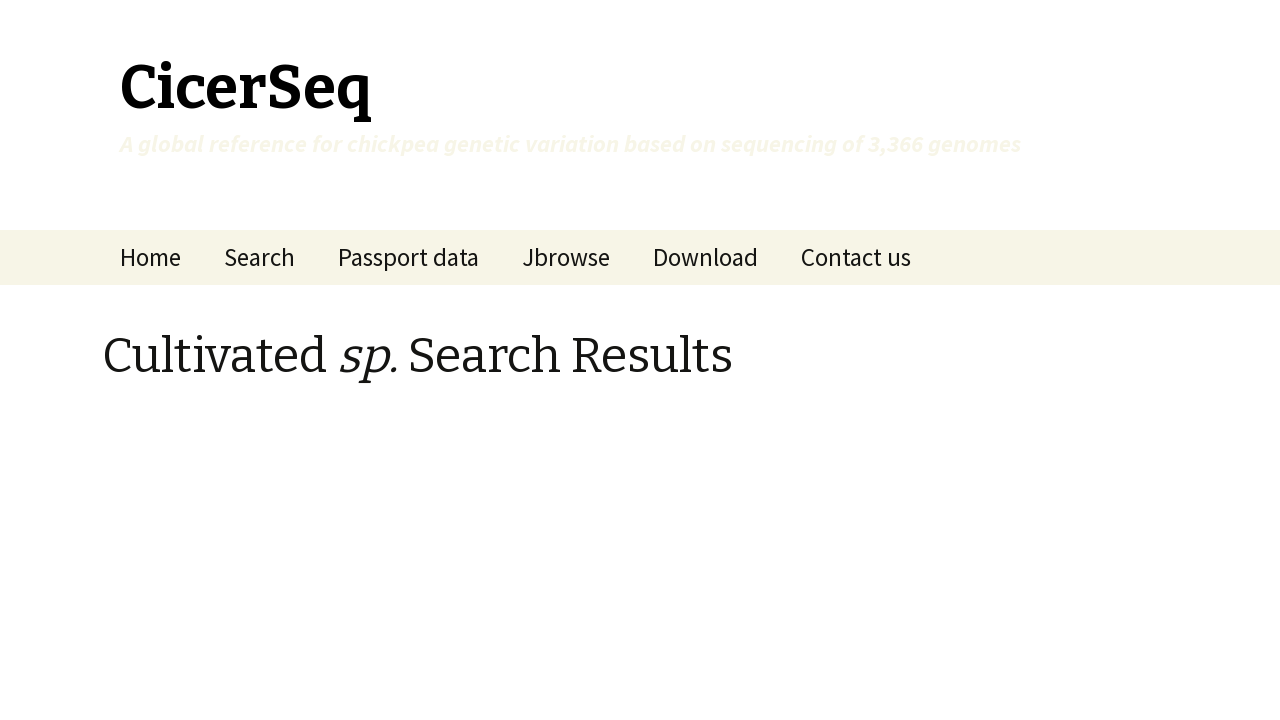

Waited for search results to load (5000ms)
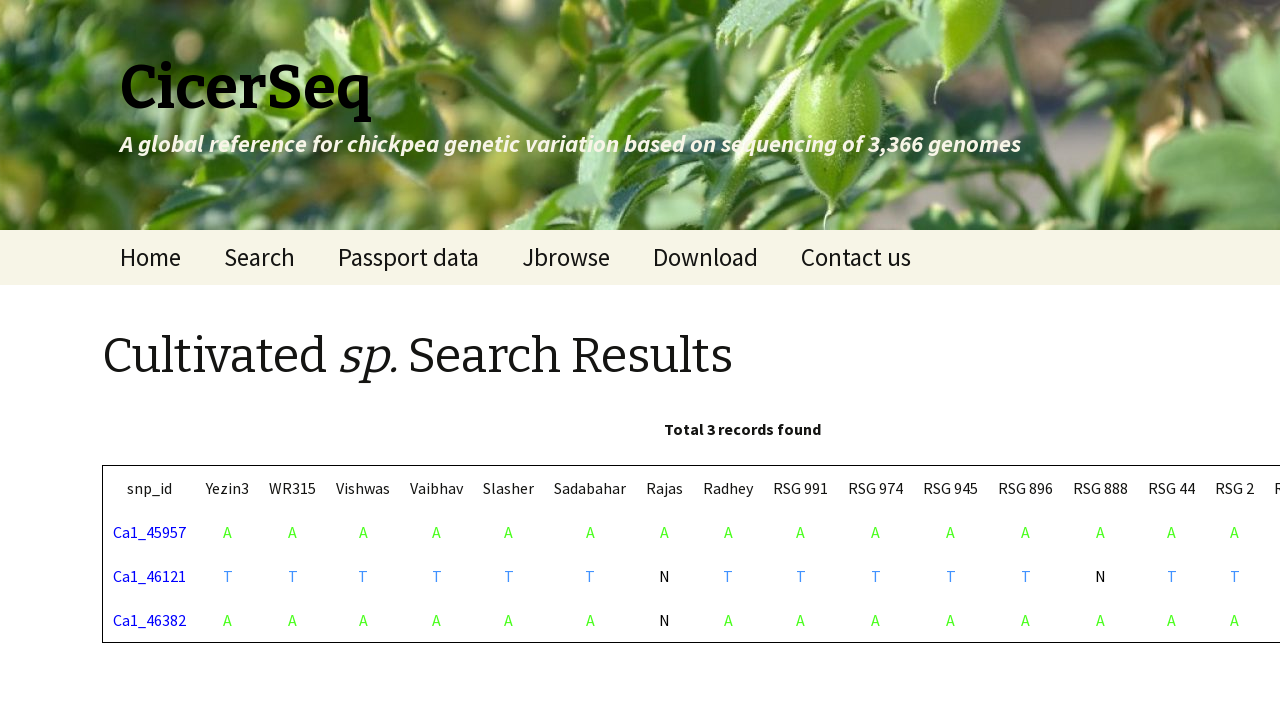

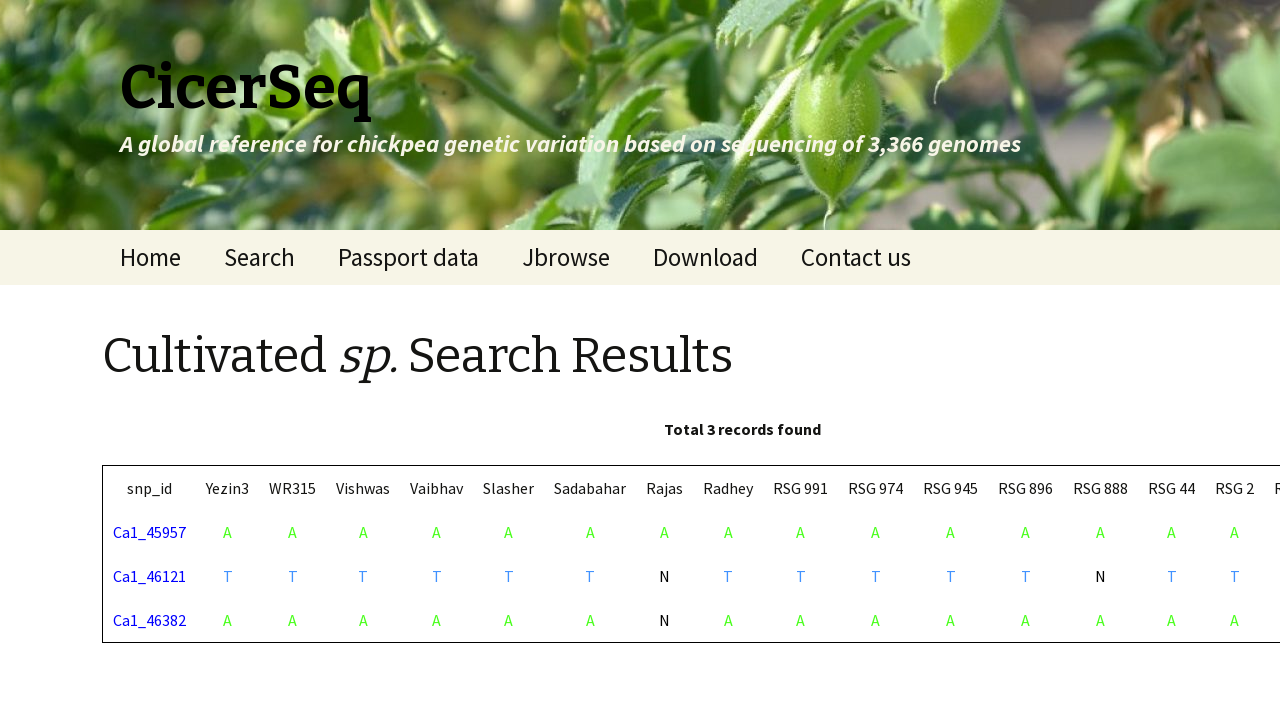